Tests scrolling functionality by navigating to a scroll demo page and scrolling to bring a name input element into view

Starting URL: https://formy-project.herokuapp.com/scroll

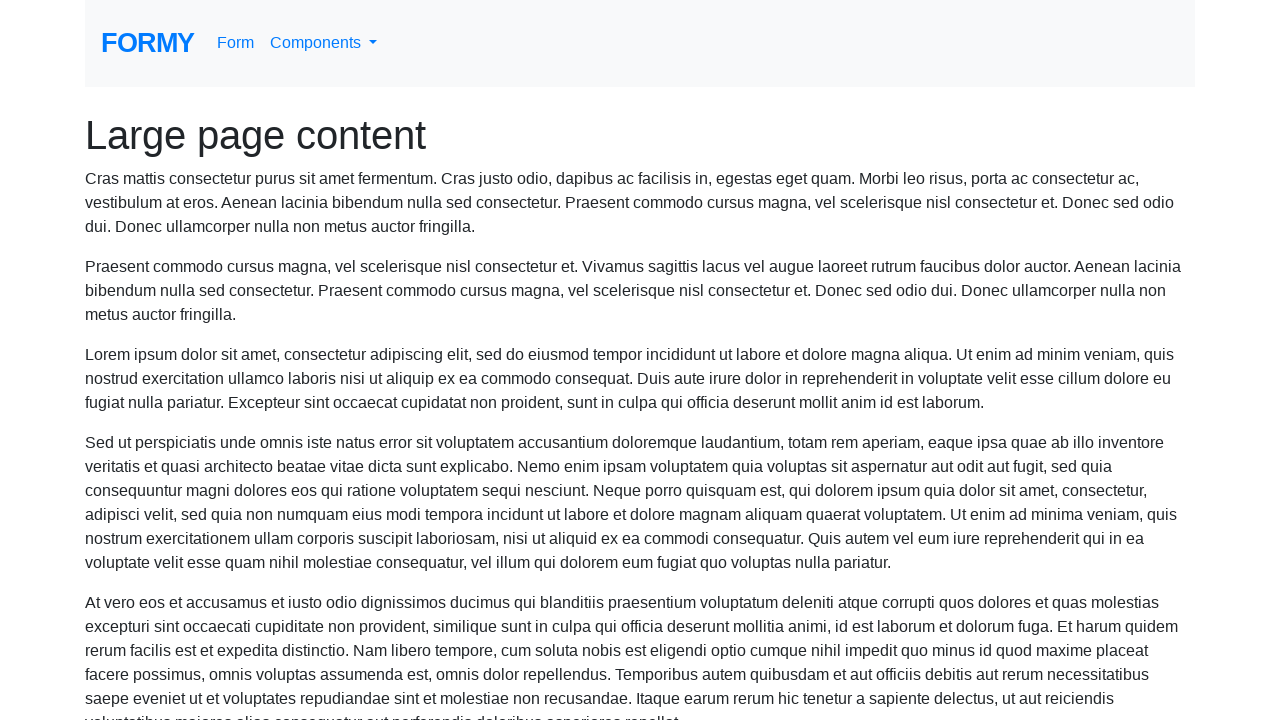

Navigated to scroll demo page
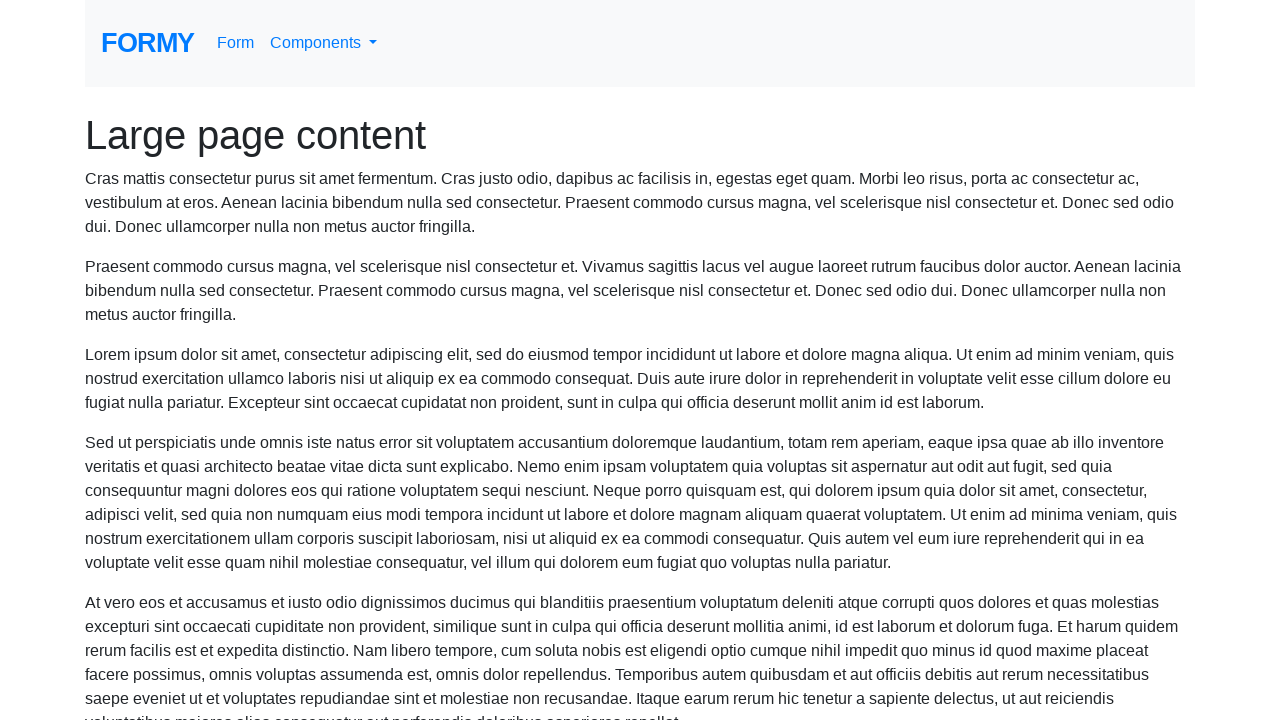

Scrolled to bring name input element into view
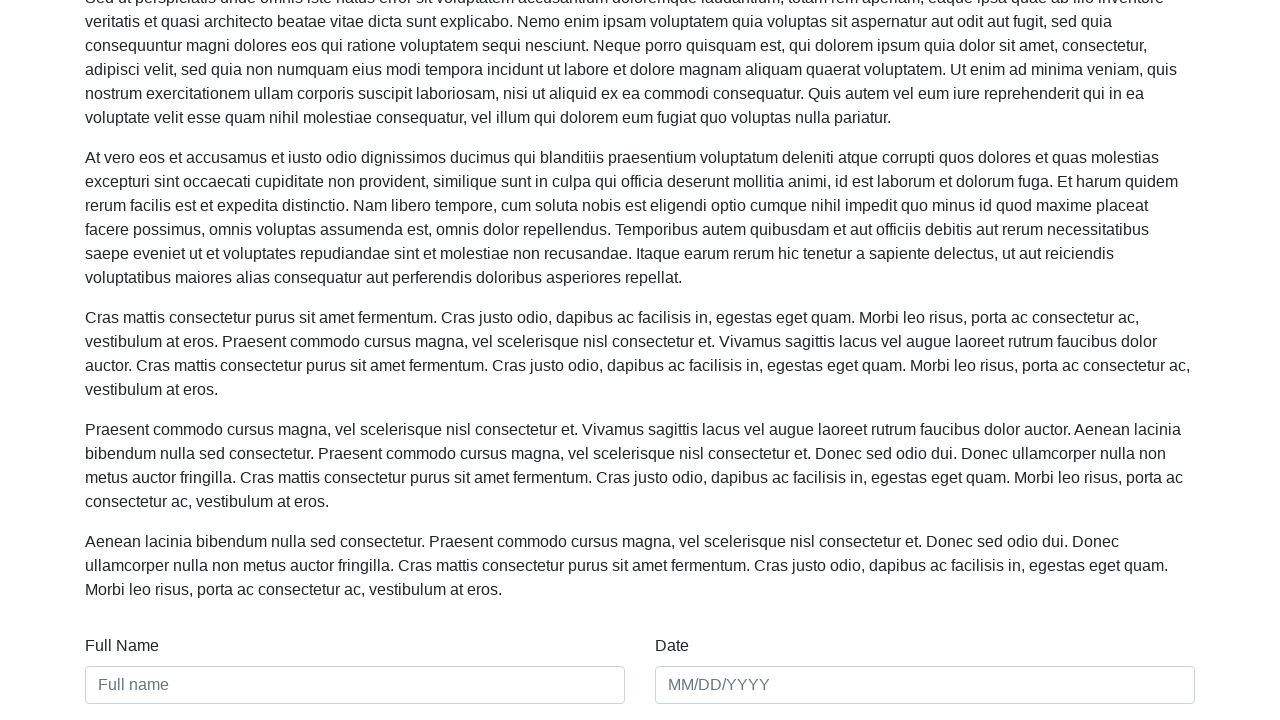

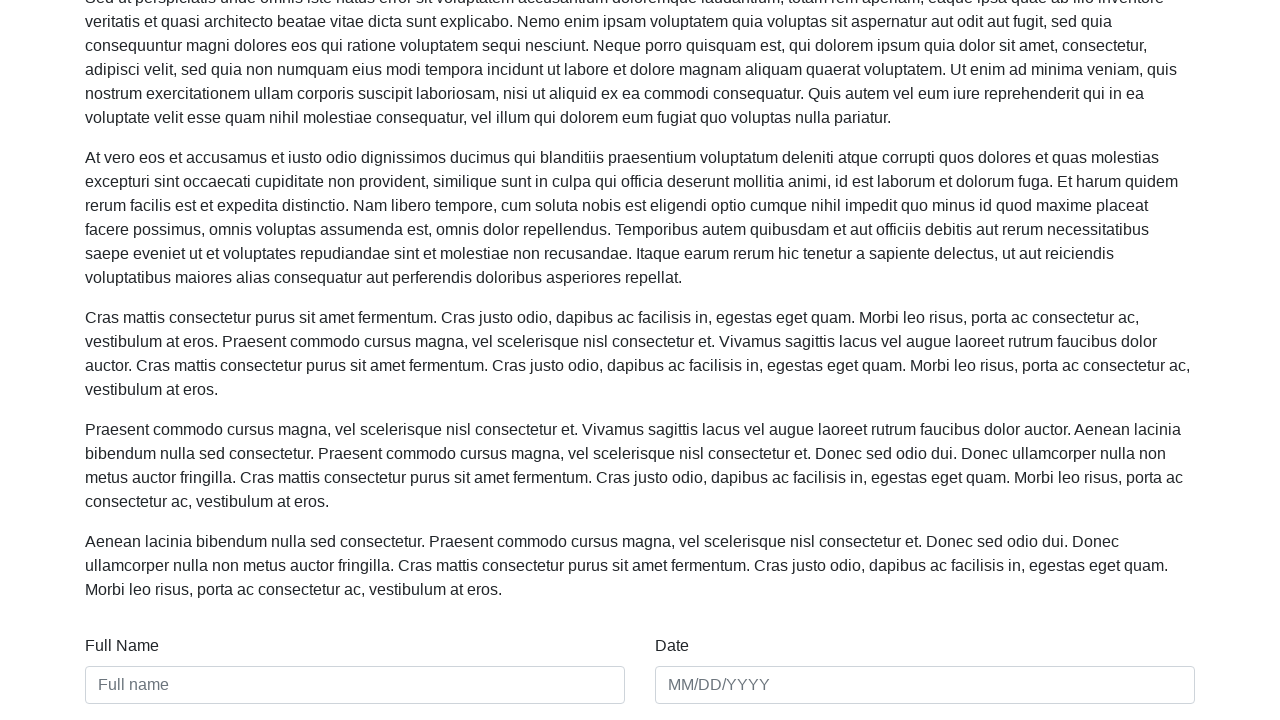